Tests keyboard action by holding Shift key and typing 'a' to produce uppercase 'A'

Starting URL: https://www.selenium.dev/selenium/web/single_text_input.html

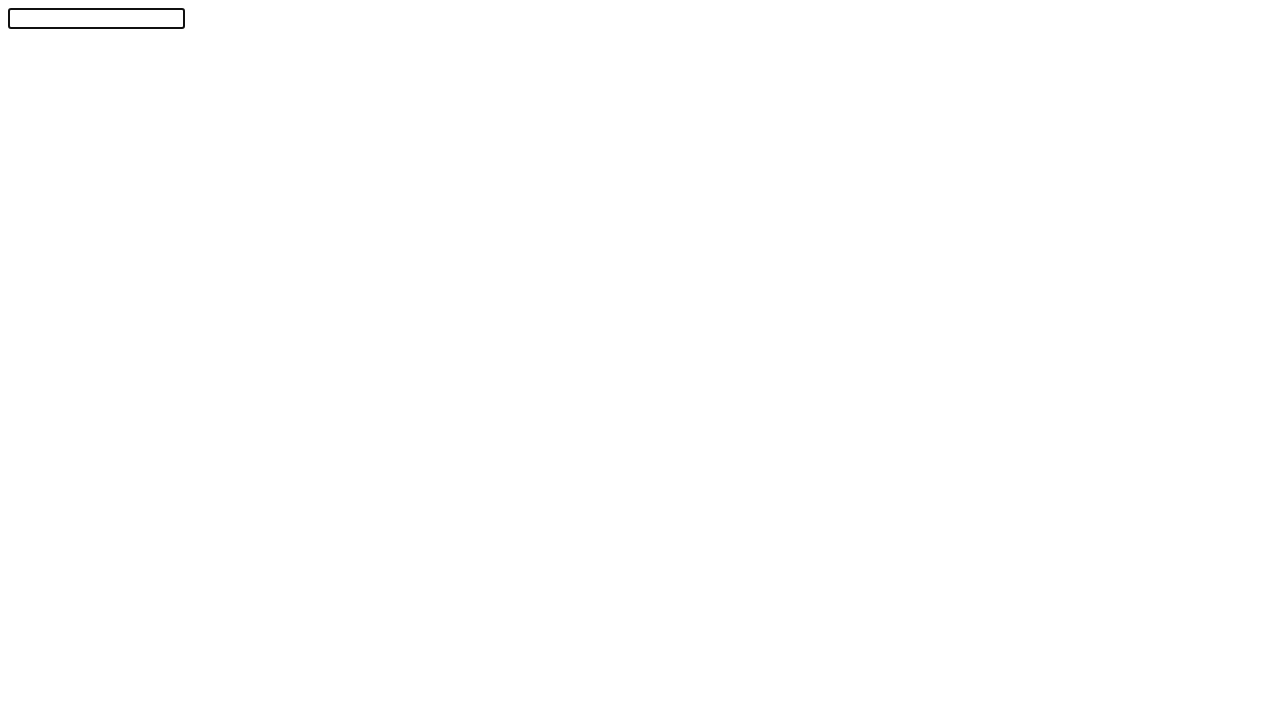

Held down Shift key
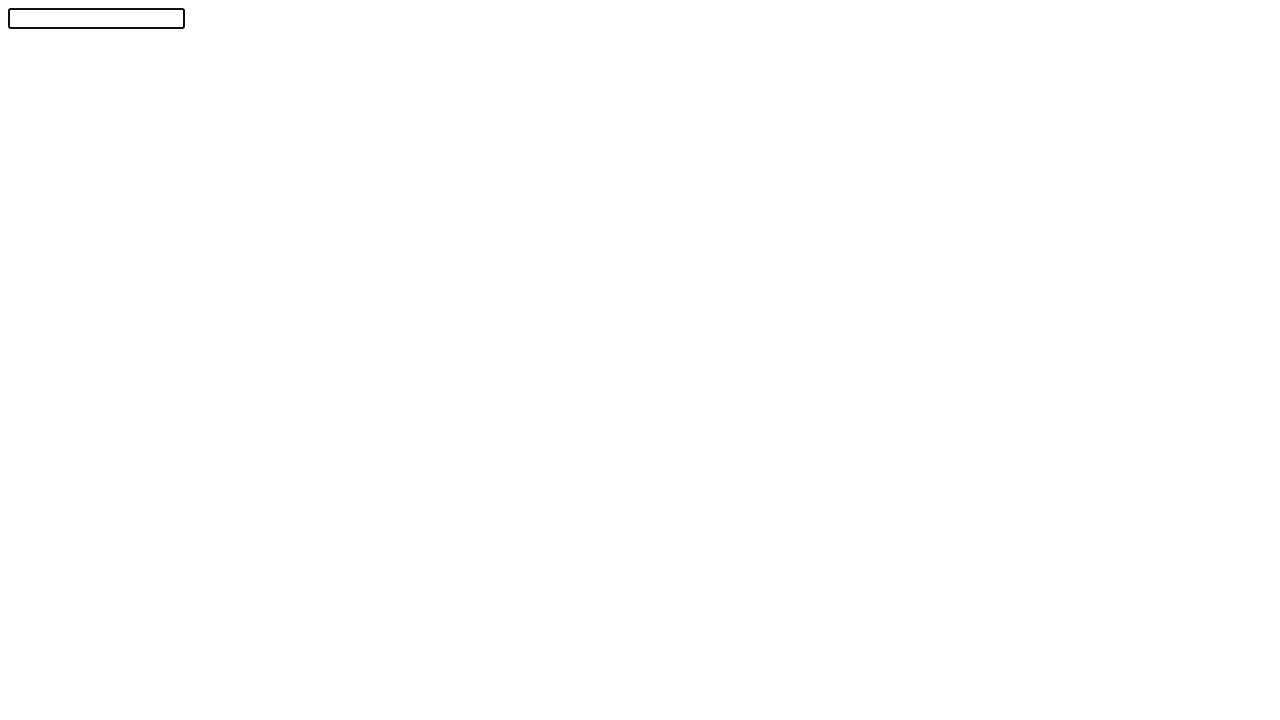

Typed 'a' while Shift key held down, producing uppercase 'A'
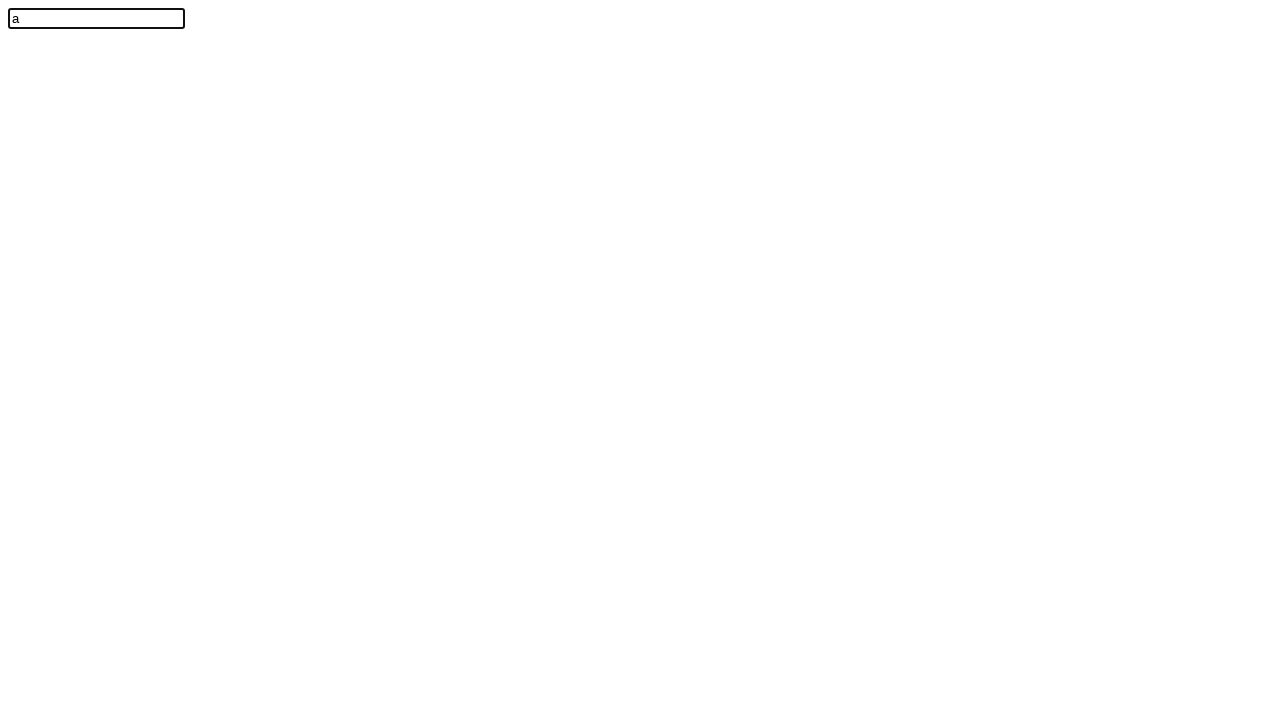

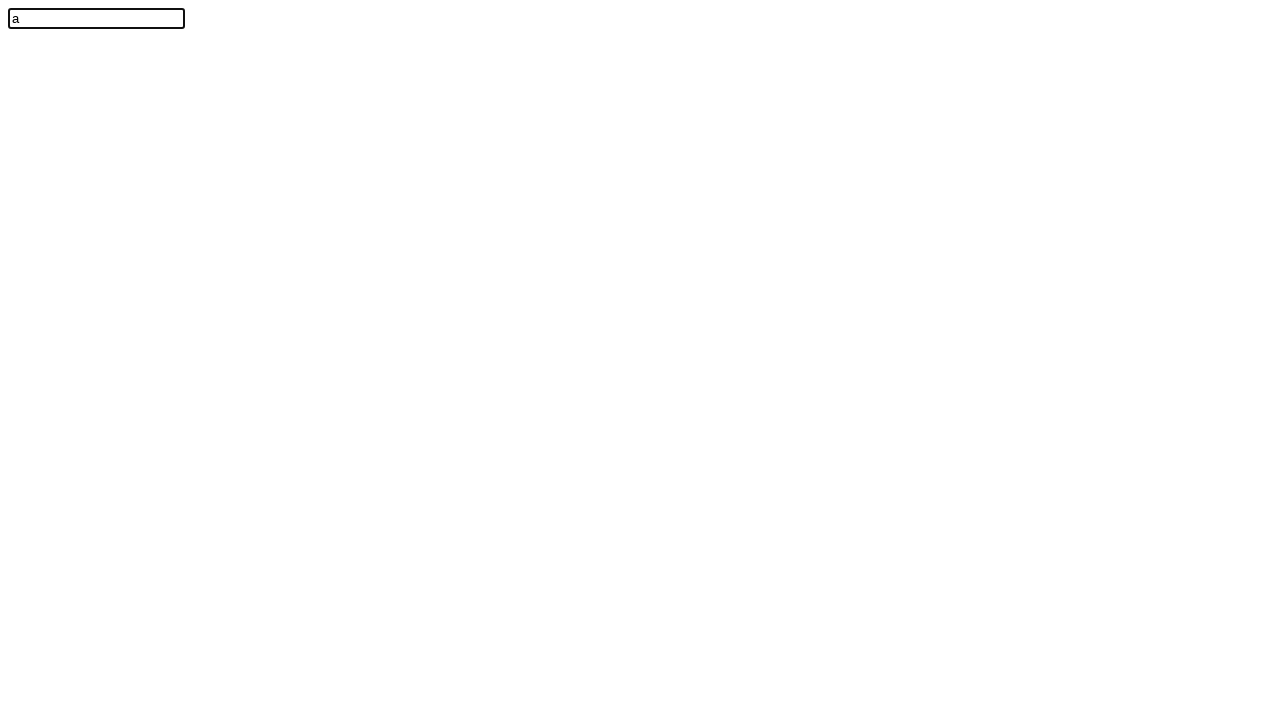